Tests flight booking form by selecting one-way trip, choosing origin and destination airports from dropdowns, selecting a date, and opening passenger info section

Starting URL: https://rahulshettyacademy.com/dropdownsPractise/

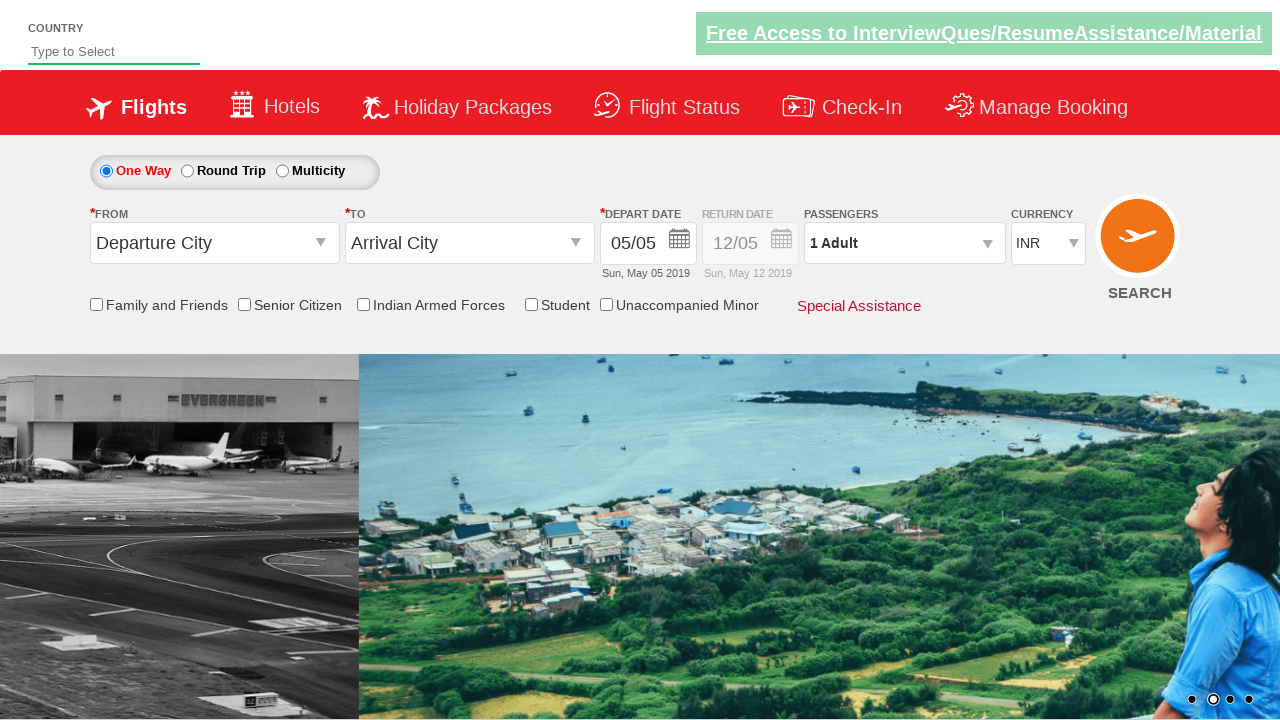

Selected one-way trip radio button at (106, 171) on #ctl00_mainContent_rbtnl_Trip_0
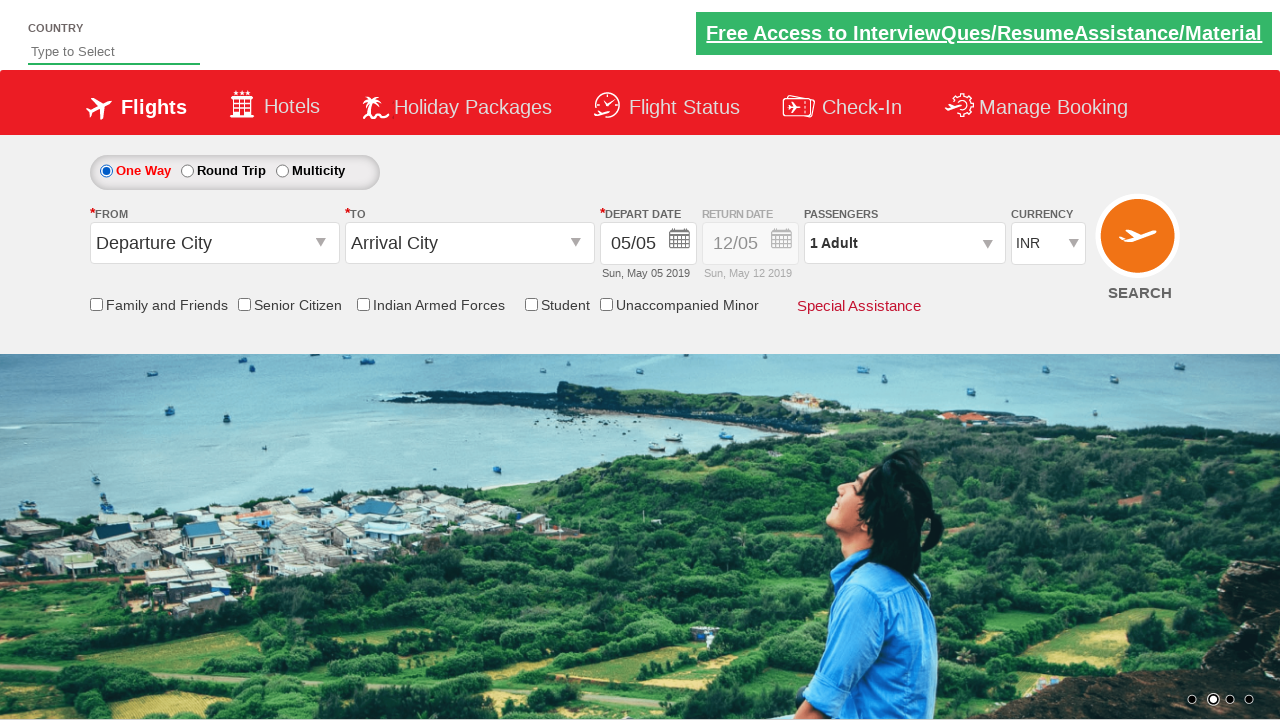

Clicked on origin station dropdown at (214, 243) on #ctl00_mainContent_ddl_originStation1_CTXT
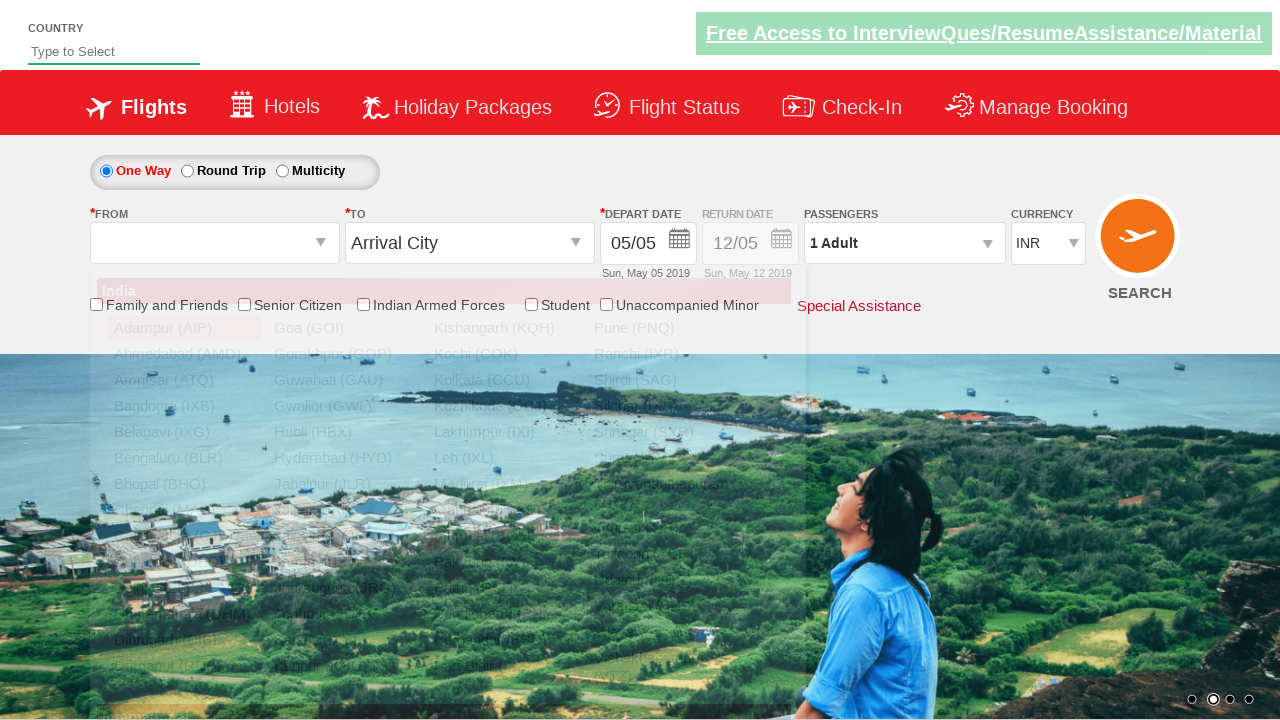

Waited for dropdown to appear
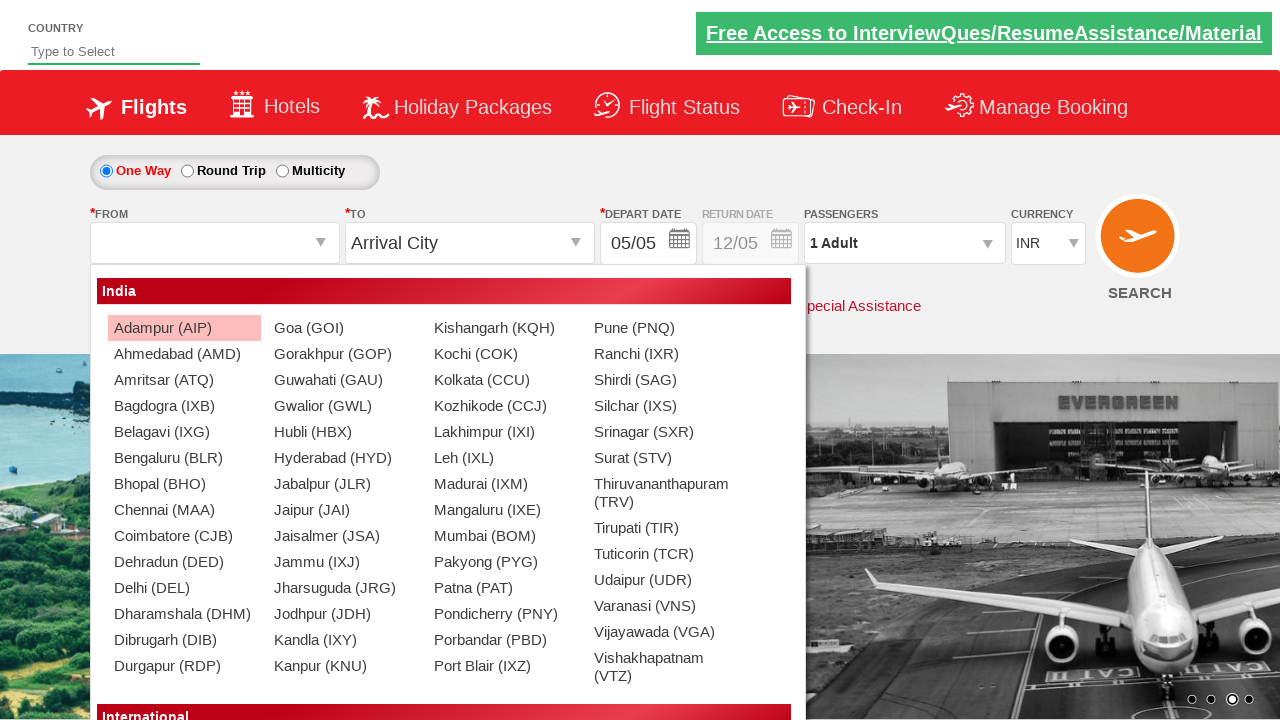

Selected Delhi (DEL) as origin airport at (184, 588) on xpath=//div[@id='glsctl00_mainContent_ddl_originStation1_CTNR'] //a[@value='DEL'
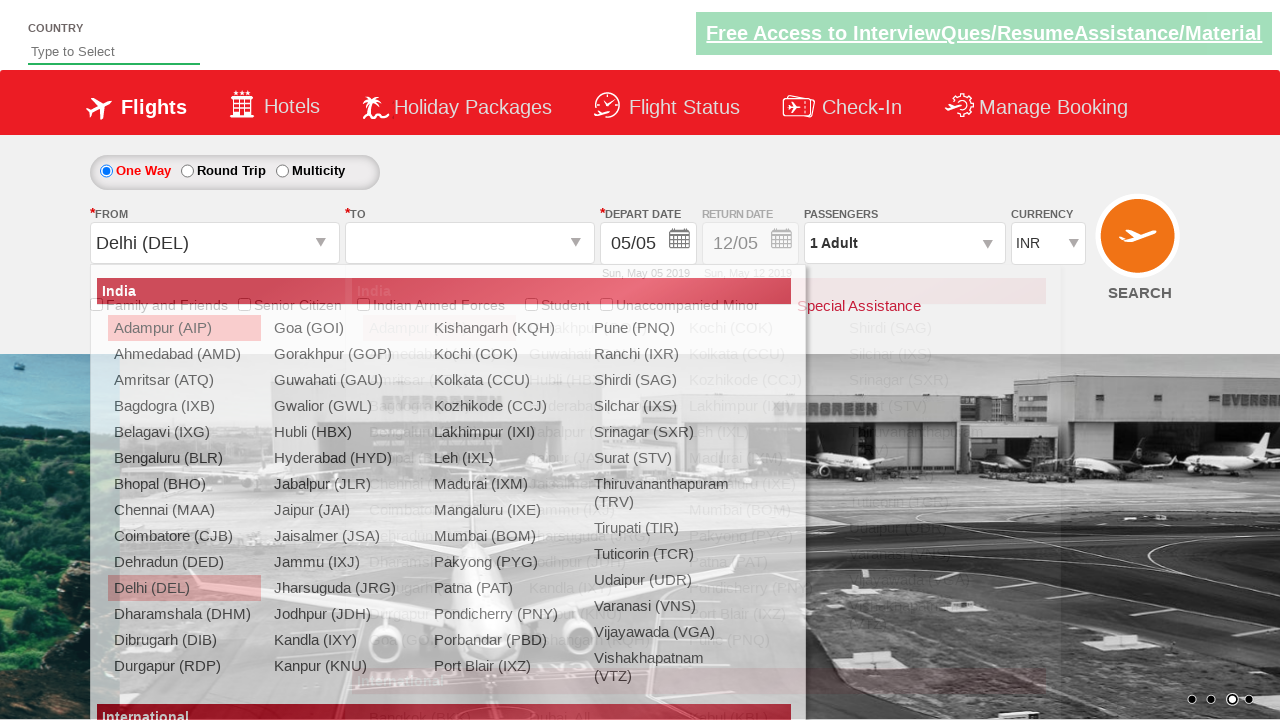

Selected Mumbai (BOM) as destination airport at (759, 510) on xpath=//div[@id='glsctl00_mainContent_ddl_destinationStation1_CTNR'] //a[@value=
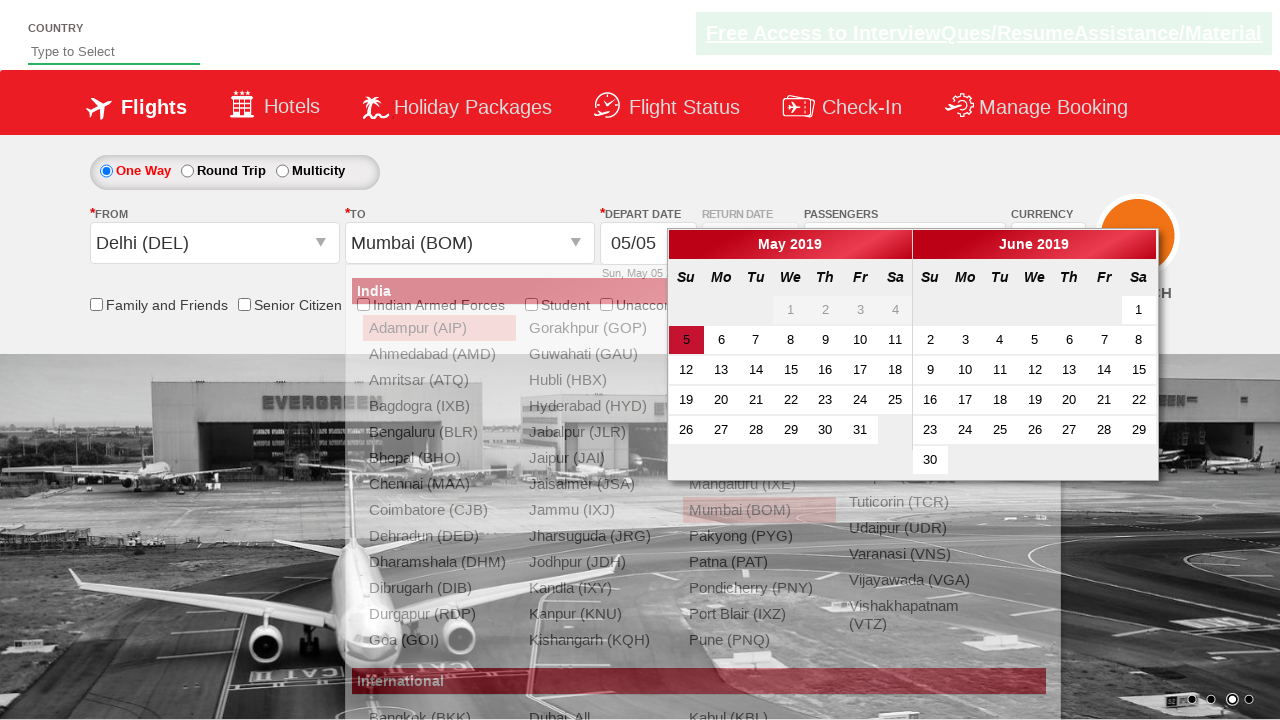

Waited for date picker to appear
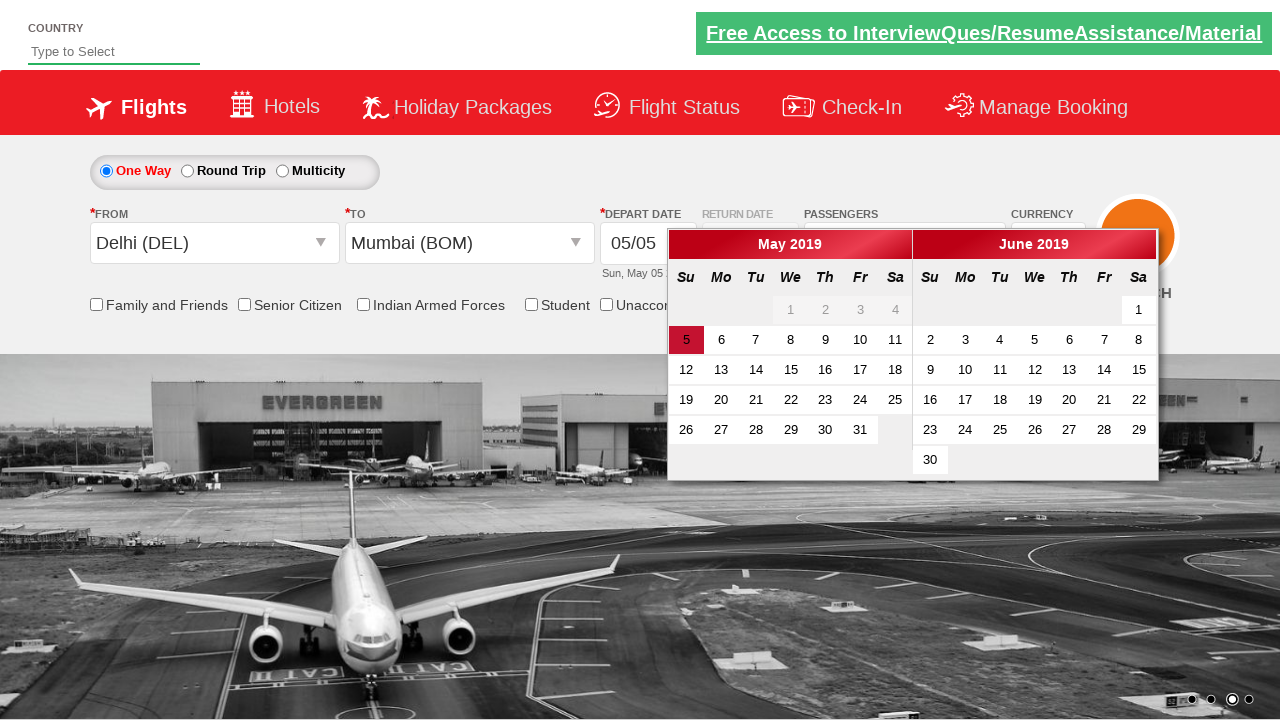

Selected active date from date picker at (686, 340) on .ui-state-default.ui-state-active
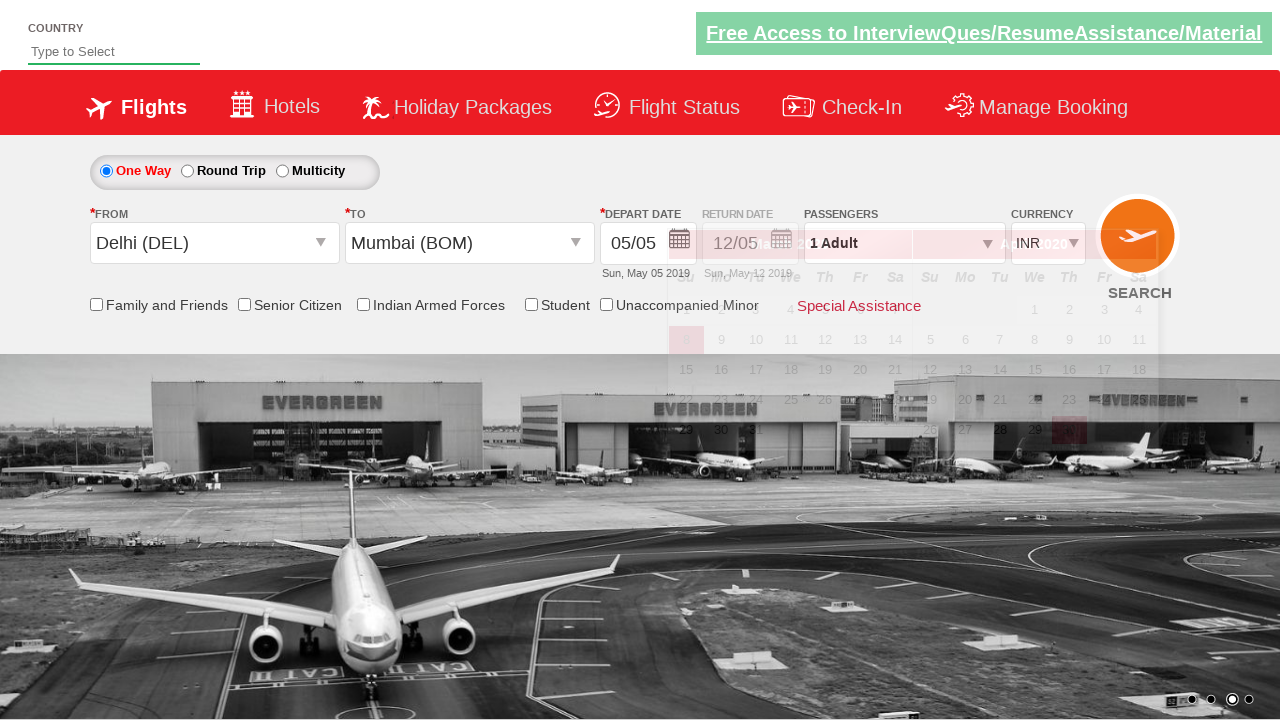

Opened passenger info section at (904, 243) on #divpaxinfo
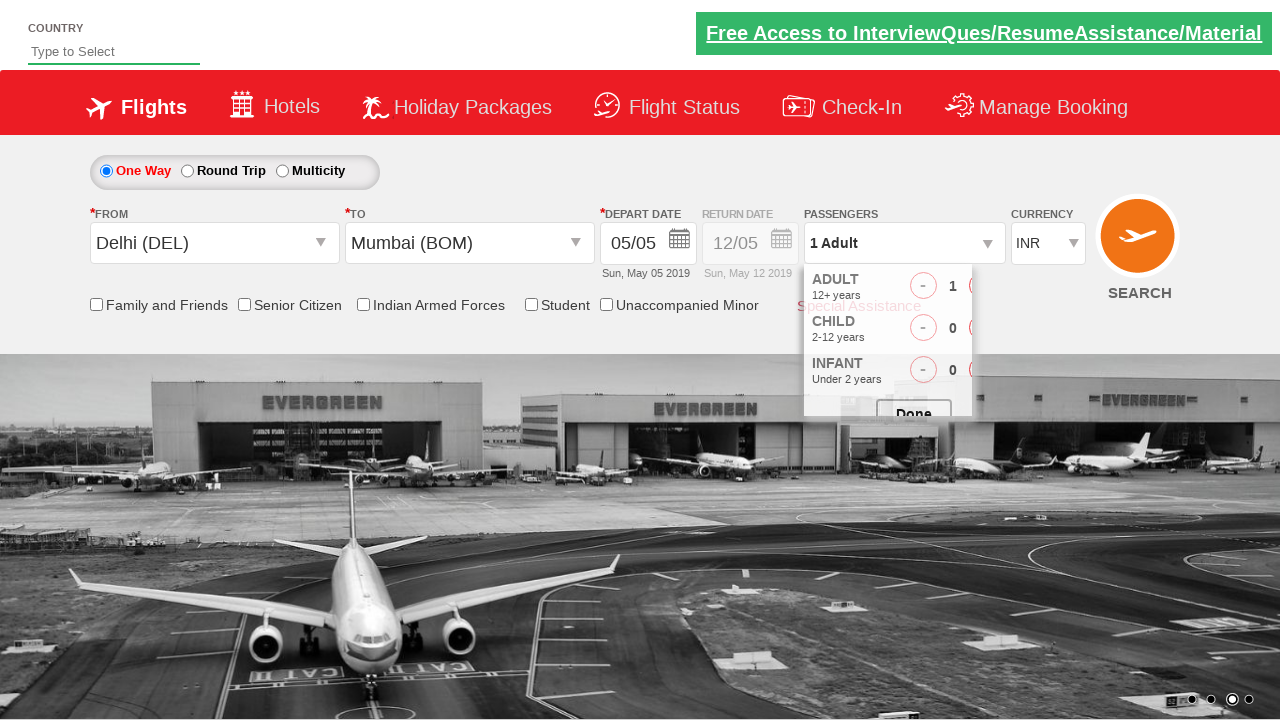

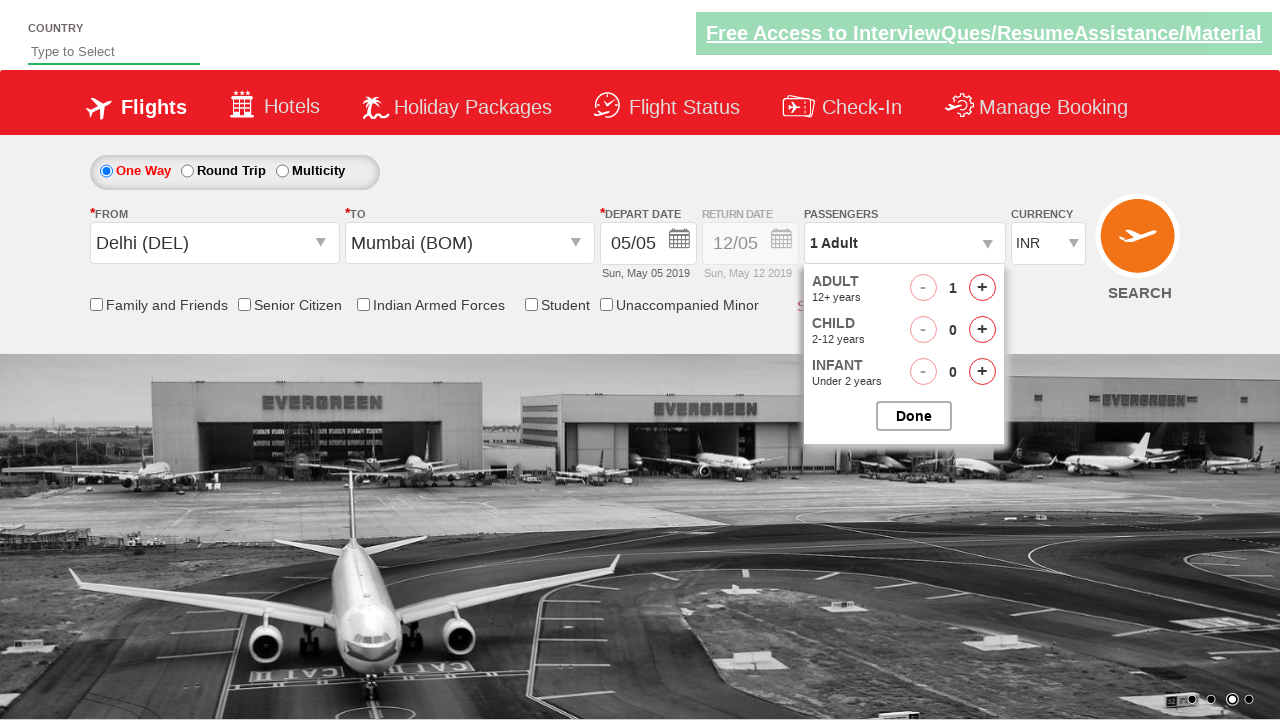